Tests login form validation by attempting to login with a password shorter than 6 characters and verifying the appropriate error message is displayed

Starting URL: https://practice.expandtesting.com/notes/app/login

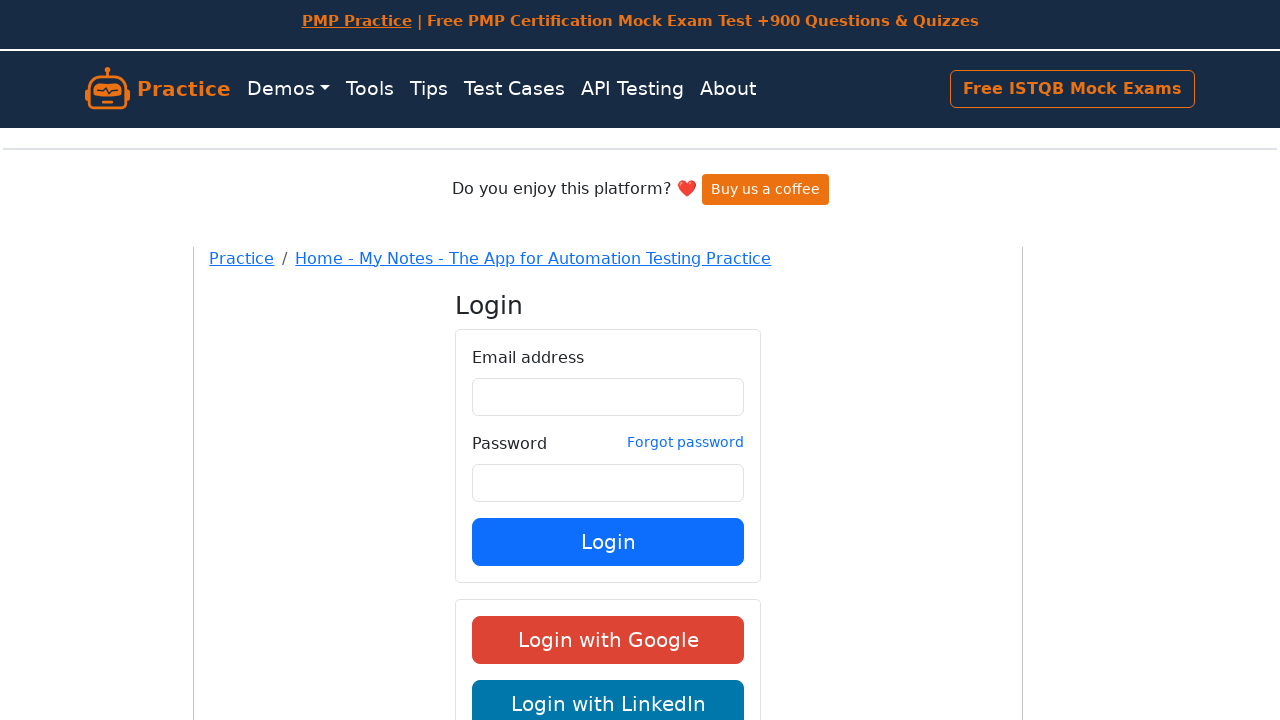

Filled email field with 'some@email.com' on input[type='email'], input[name='email'], #email
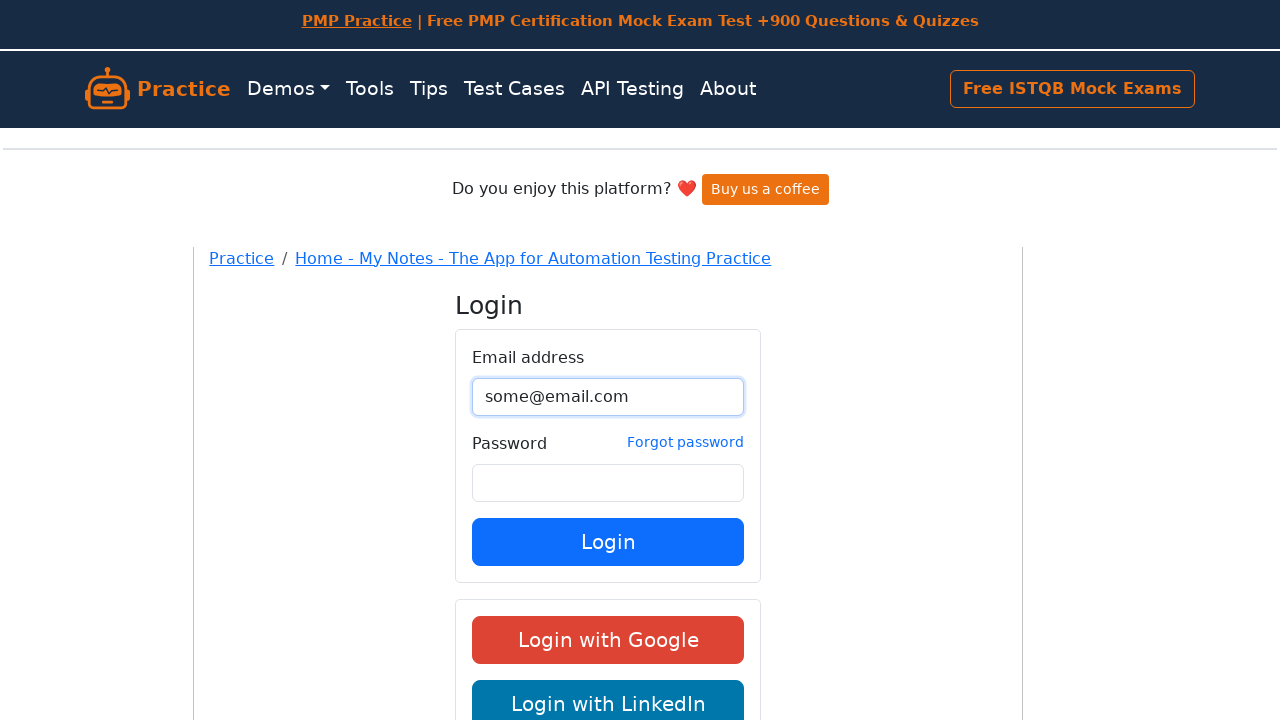

Filled password field with 'pass' (4 characters - less than 6 required) on input[type='password'], input[name='password'], #password
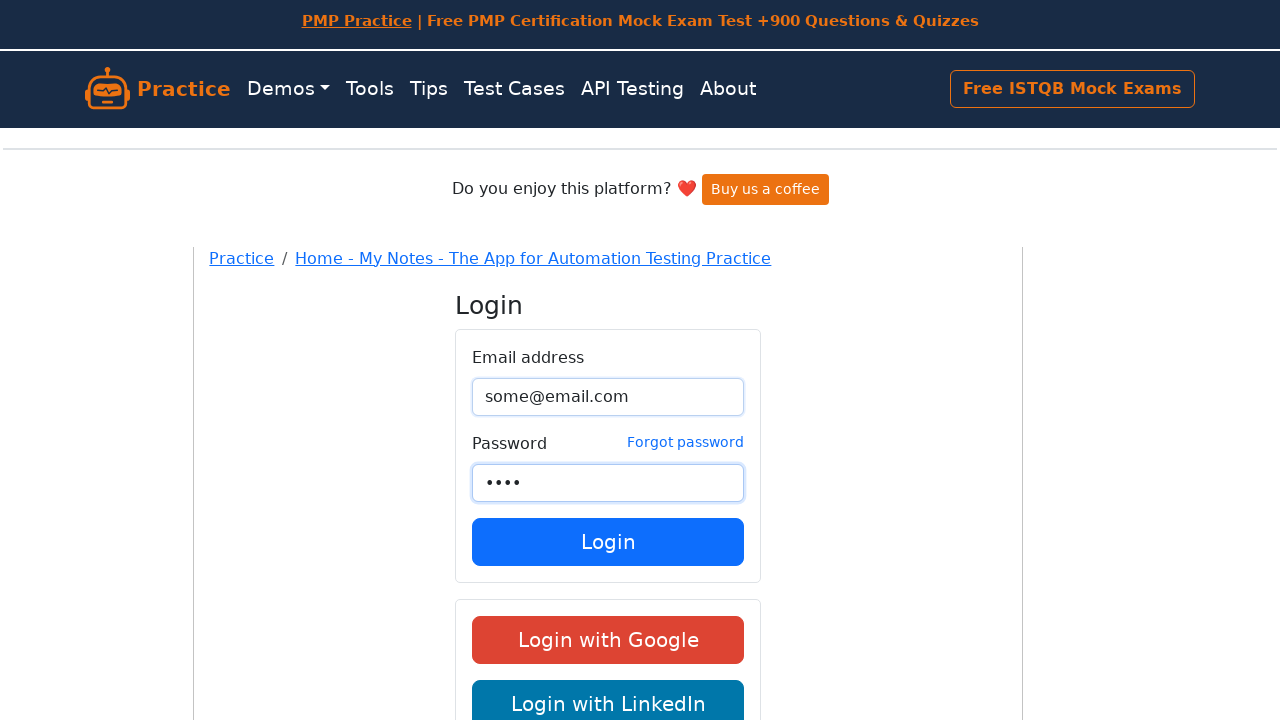

Clicked login button to attempt login at (608, 542) on button[type='submit'], input[type='submit'], button:has-text('Login'), button:ha
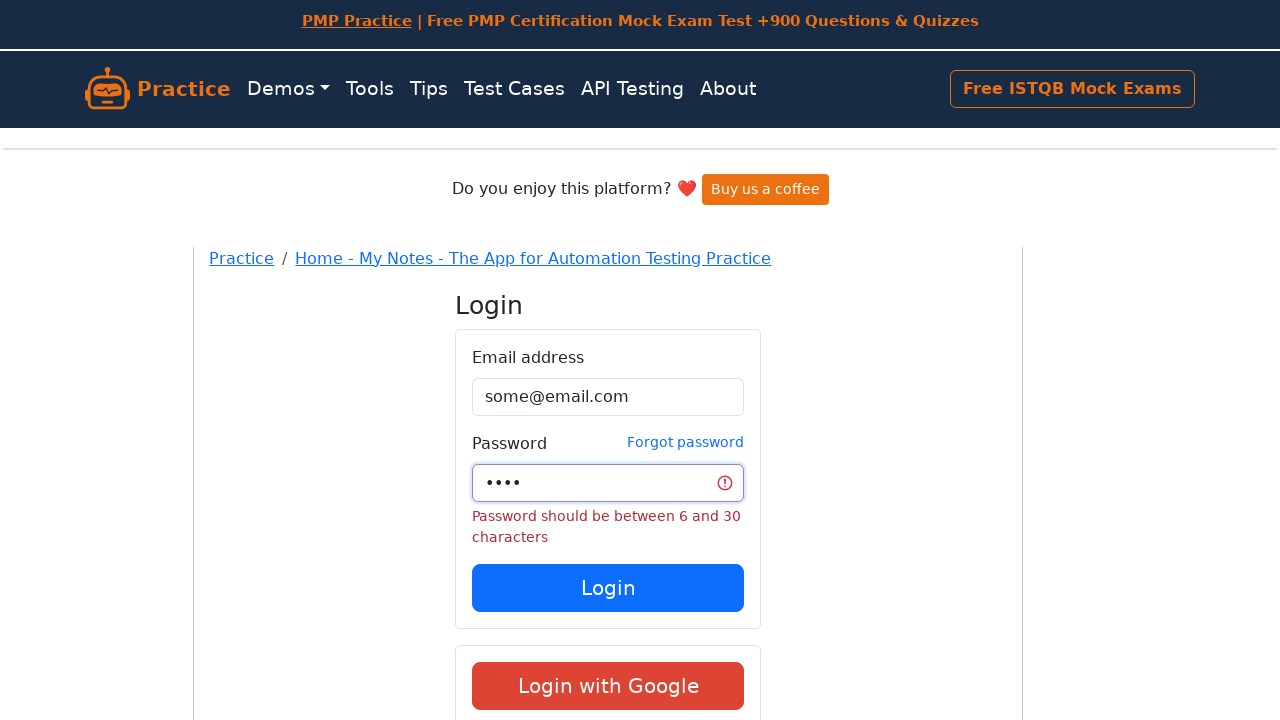

Error message 'Password should be between 6 and 30 characters' is displayed
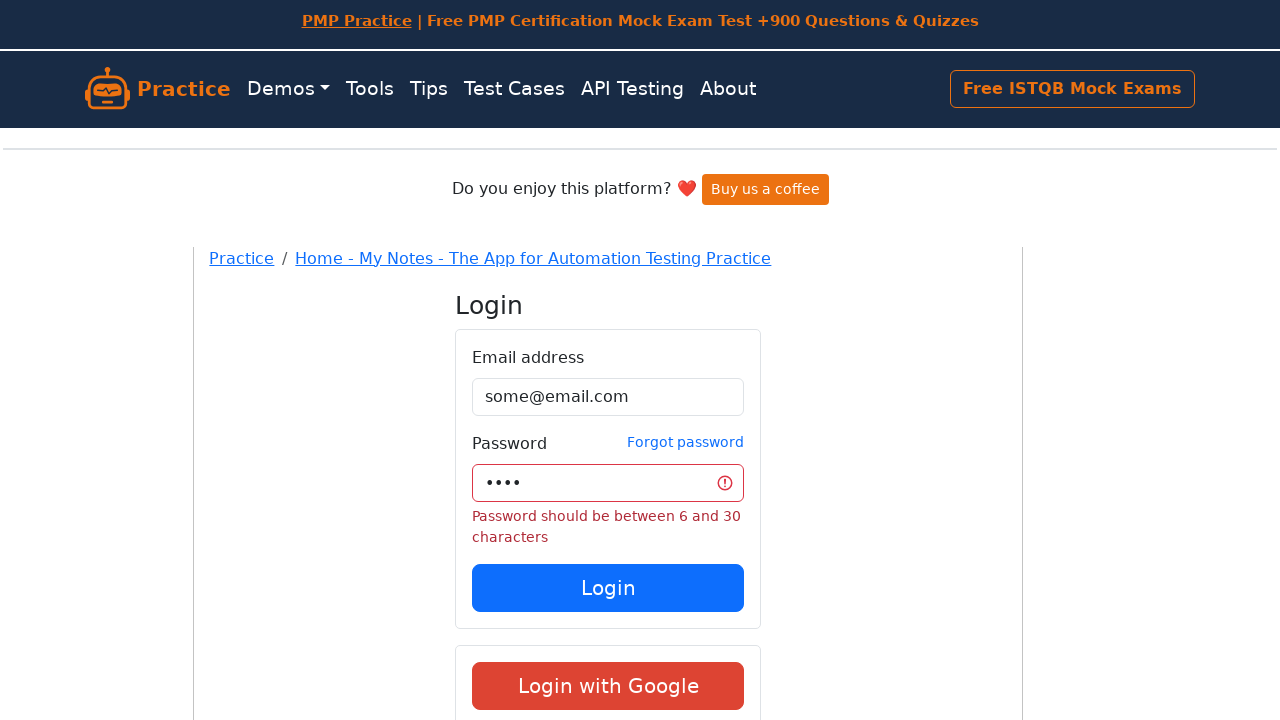

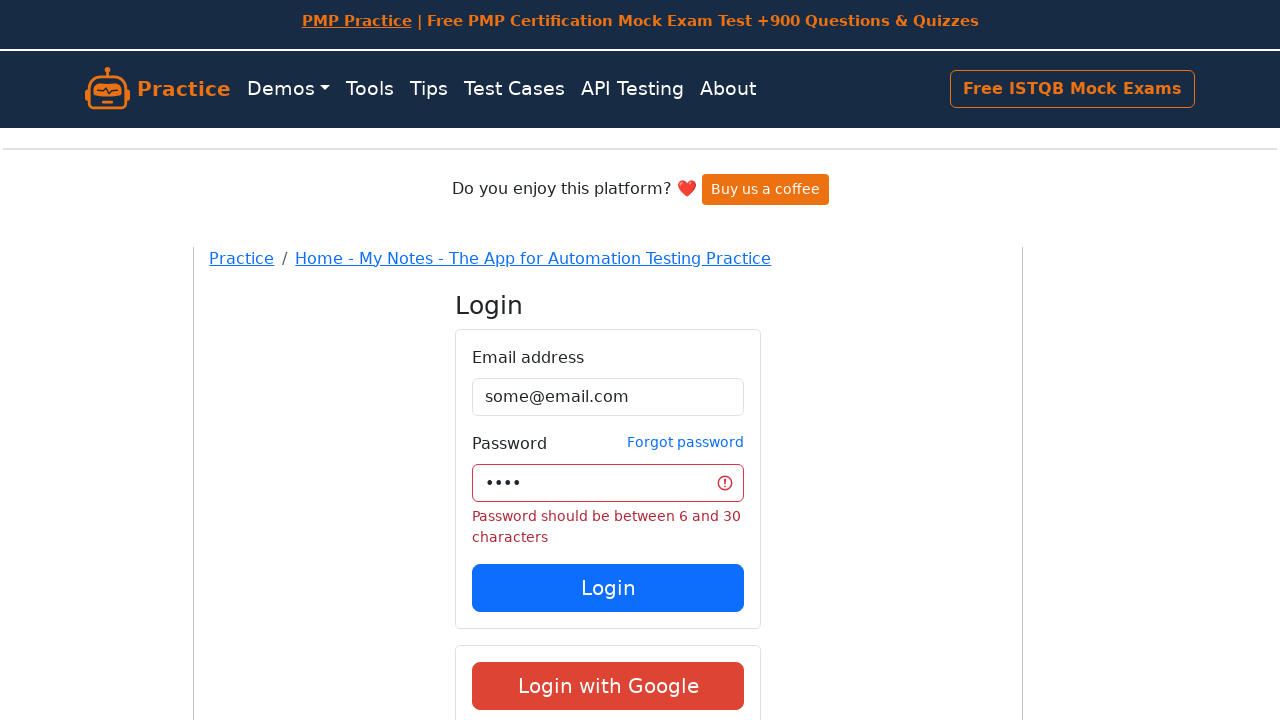